Navigates to QA Practice website, clicks on the "Single UI Elements" link, and verifies that a heading with "Hello!" text is visible.

Starting URL: https://www.qa-practice.com/

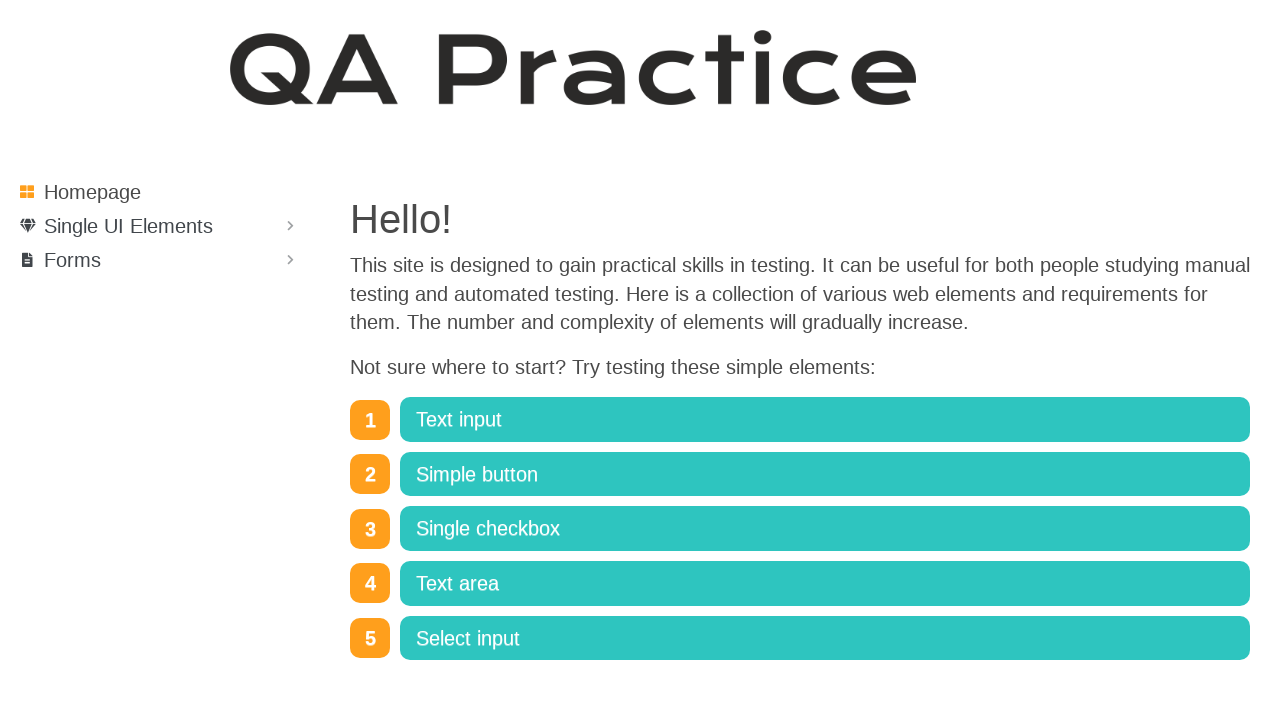

Navigated to QA Practice website
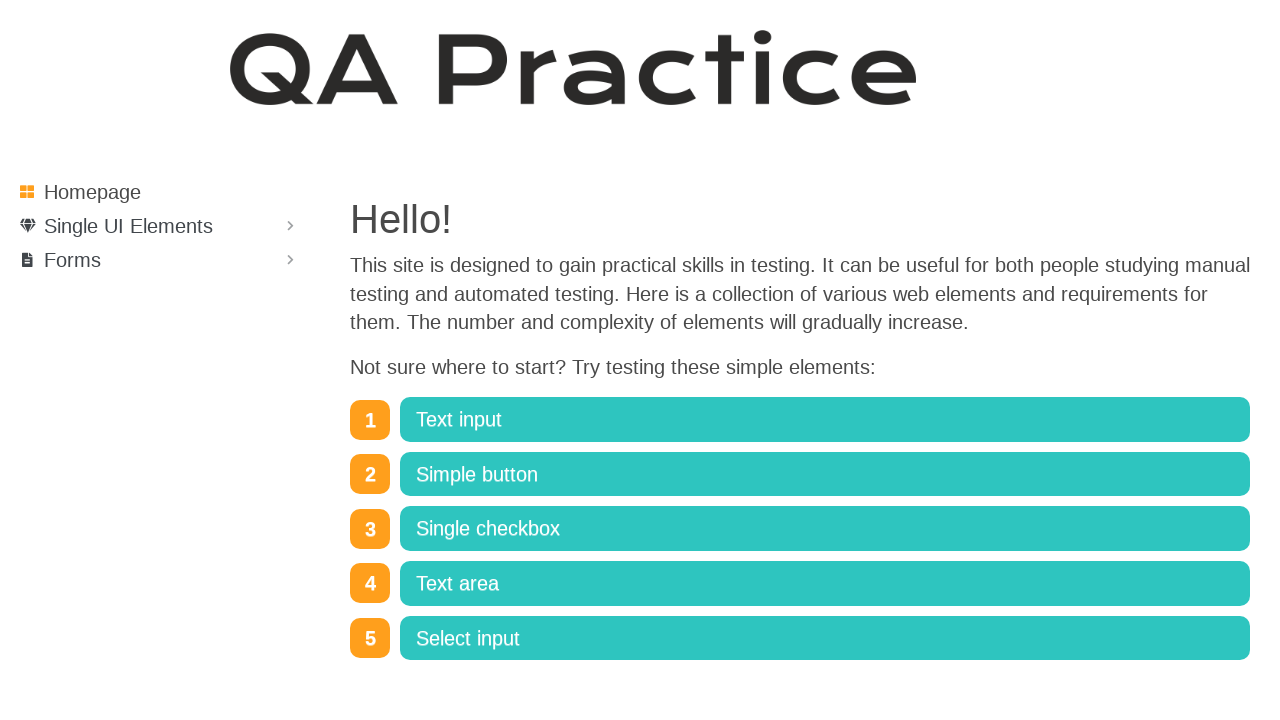

Clicked on the 'Single UI Elements' link at (160, 226) on internal:role=link[name="Single UI Elements"i]
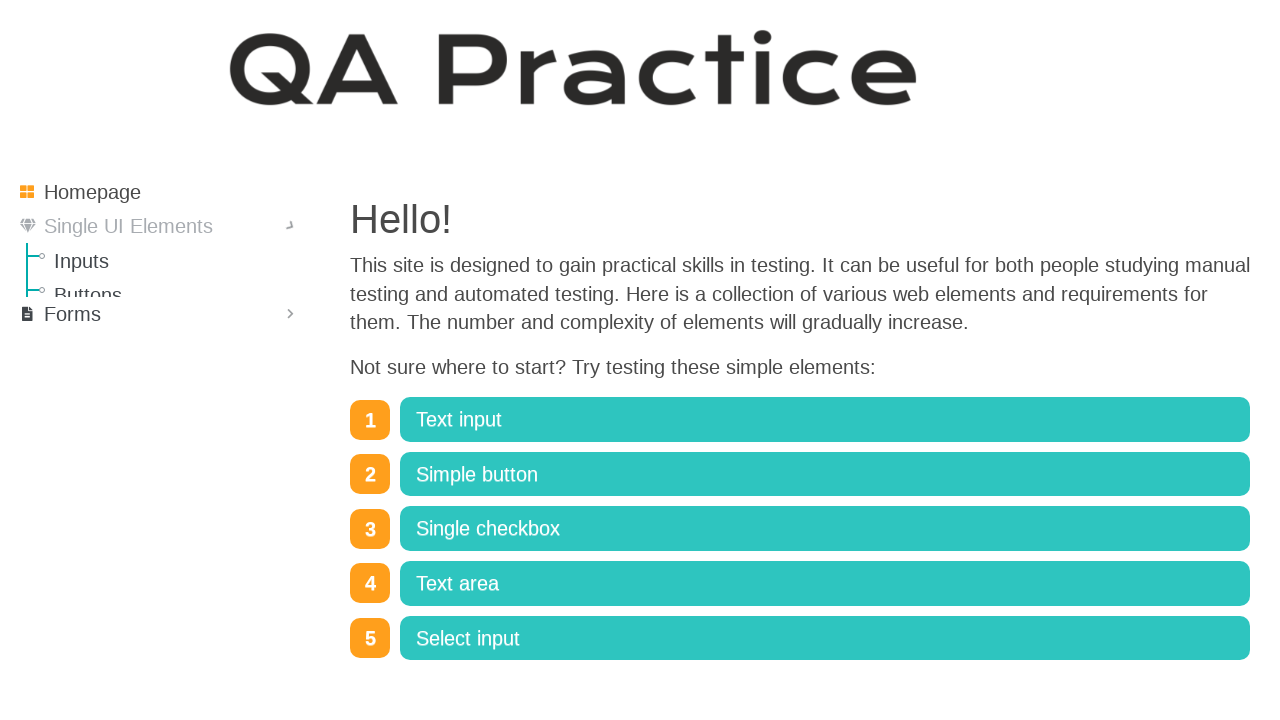

Verified that heading with 'Hello!' text is visible
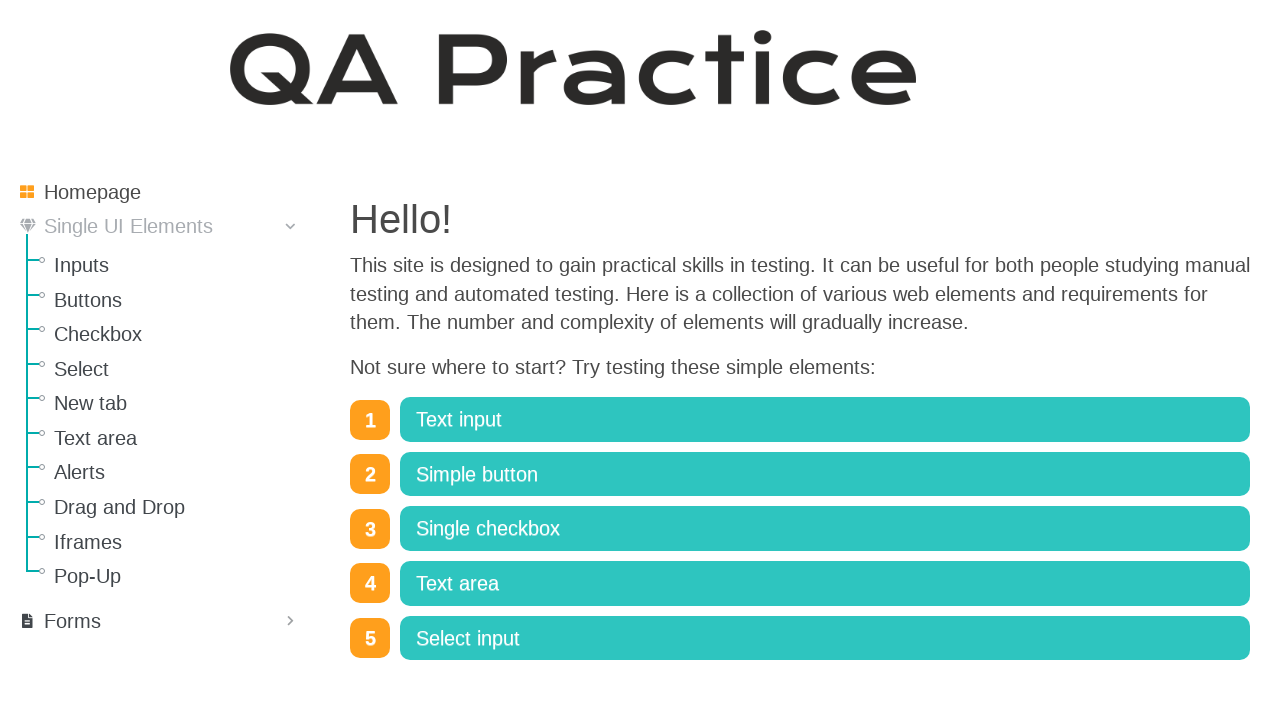

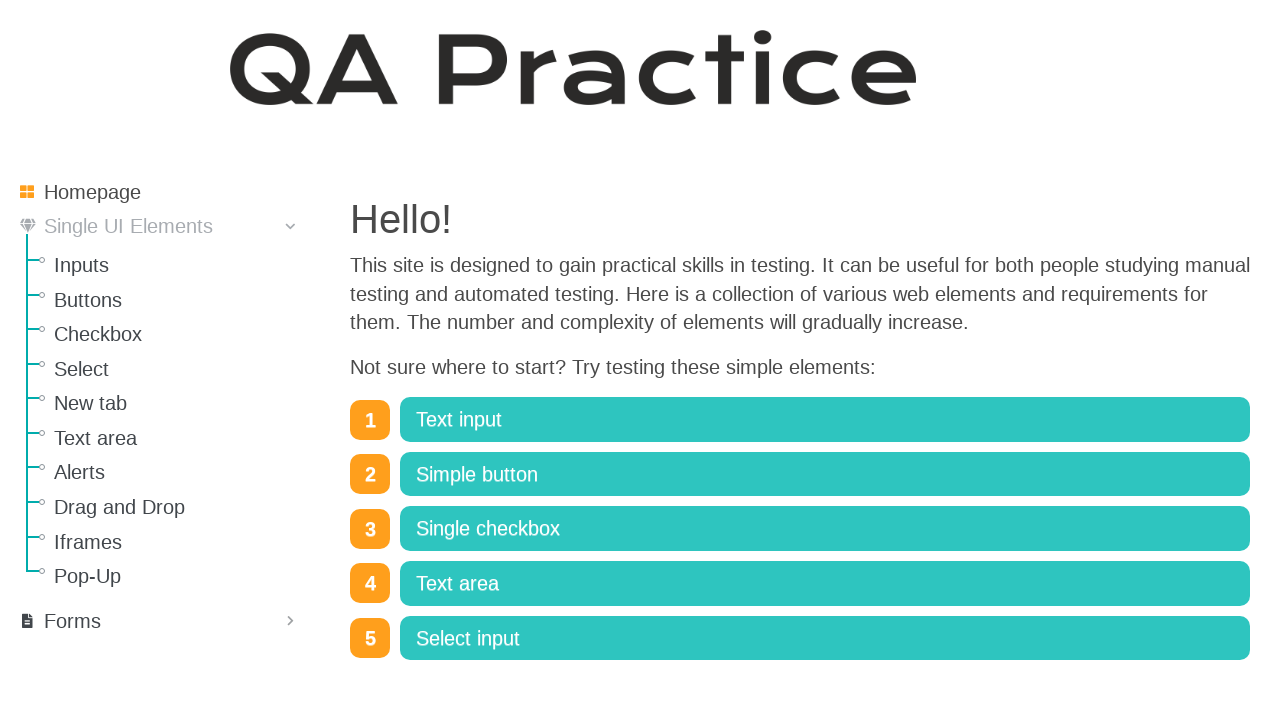